Tests clicking various button types (div button, regular button, input button, and styled buttons like Primary, Dashed, Text, Link, Icon) on a test page and verifies that a confirmation message appears for each clicked button.

Starting URL: https://test-with-me-app.vercel.app/learning/web-elements/elements/button

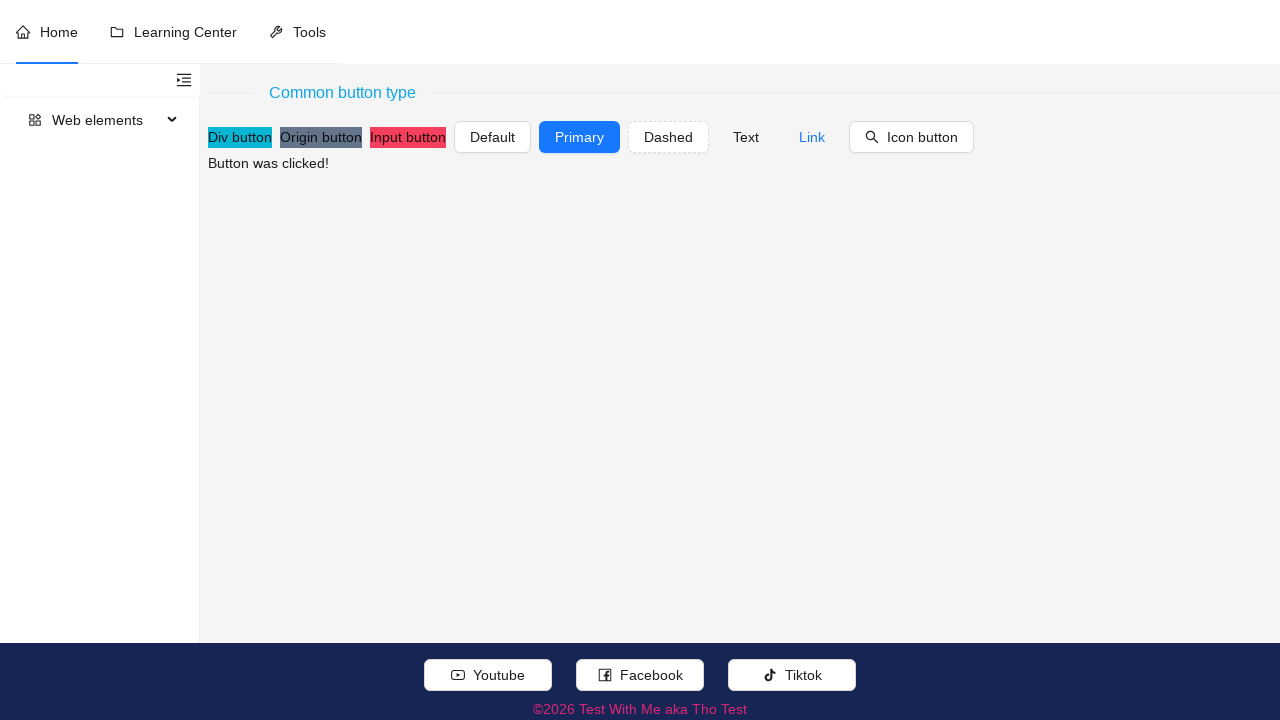

Verified page title contains 'Test With Me aka Tho Test'
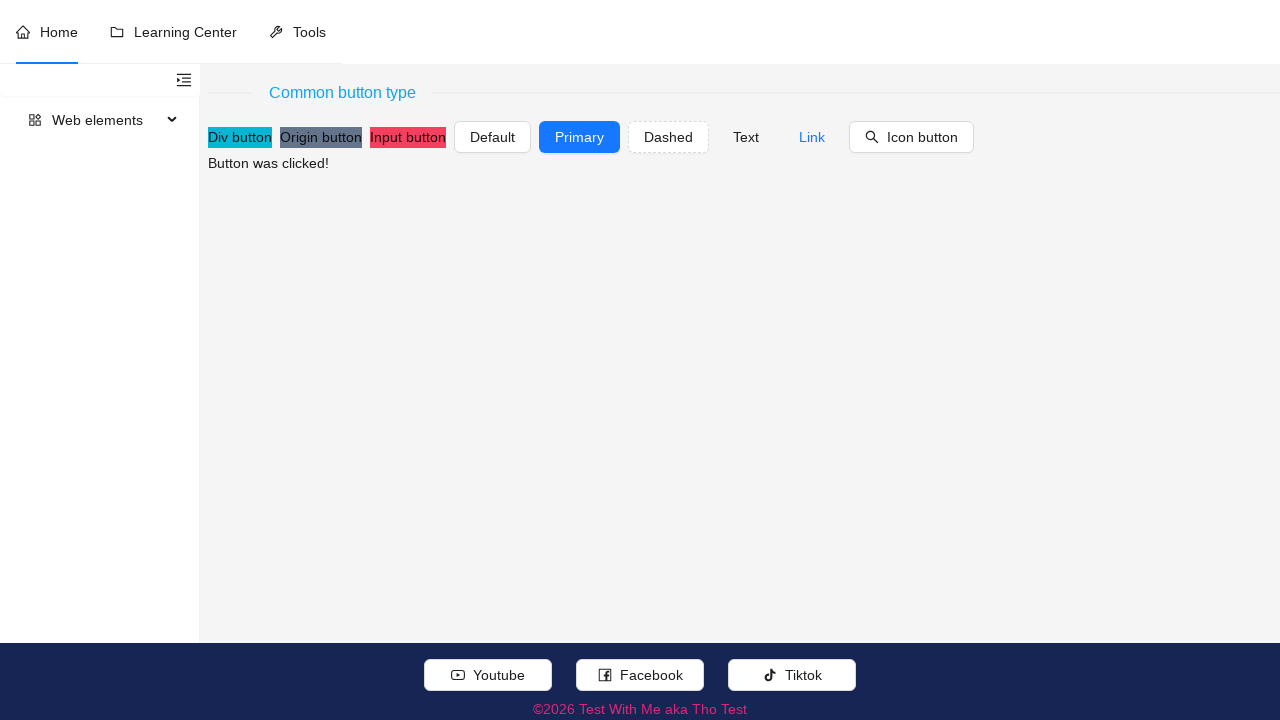

Clicked button: Div button at (240, 137) on //button[normalize-space(.//text())='Div button'] | //*[@role='button' and norma
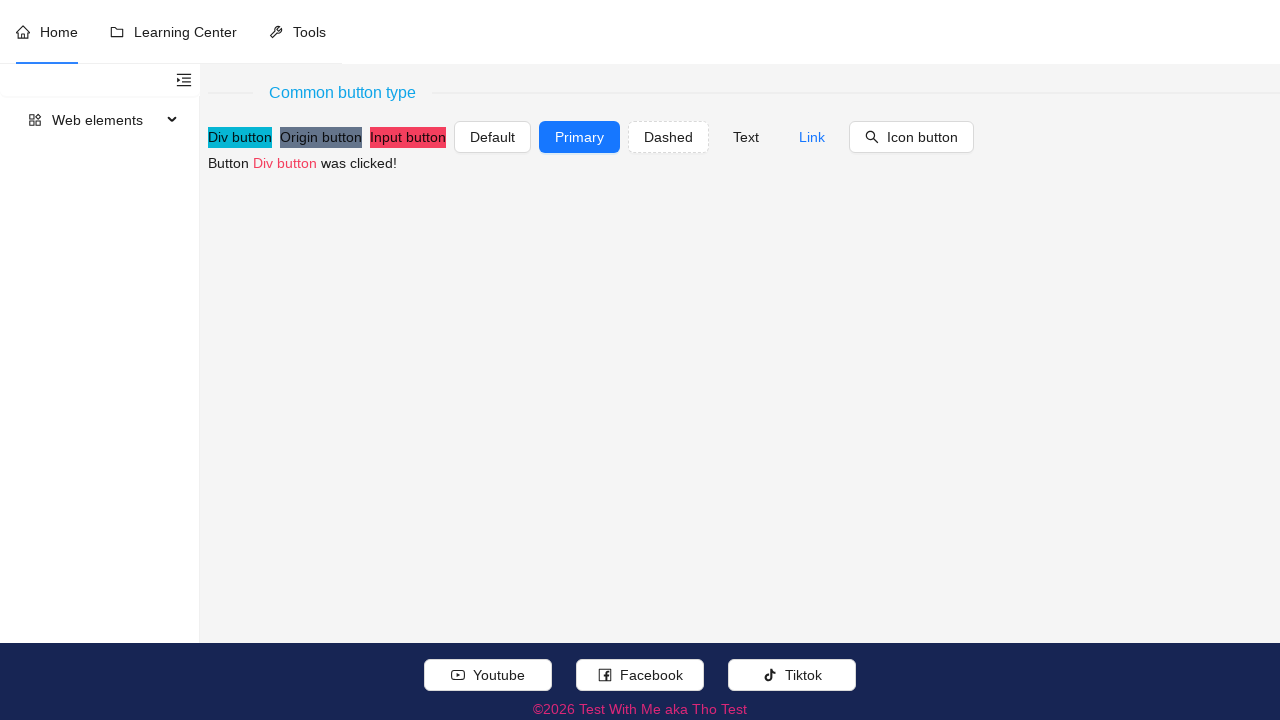

Confirmation message appeared for Div button
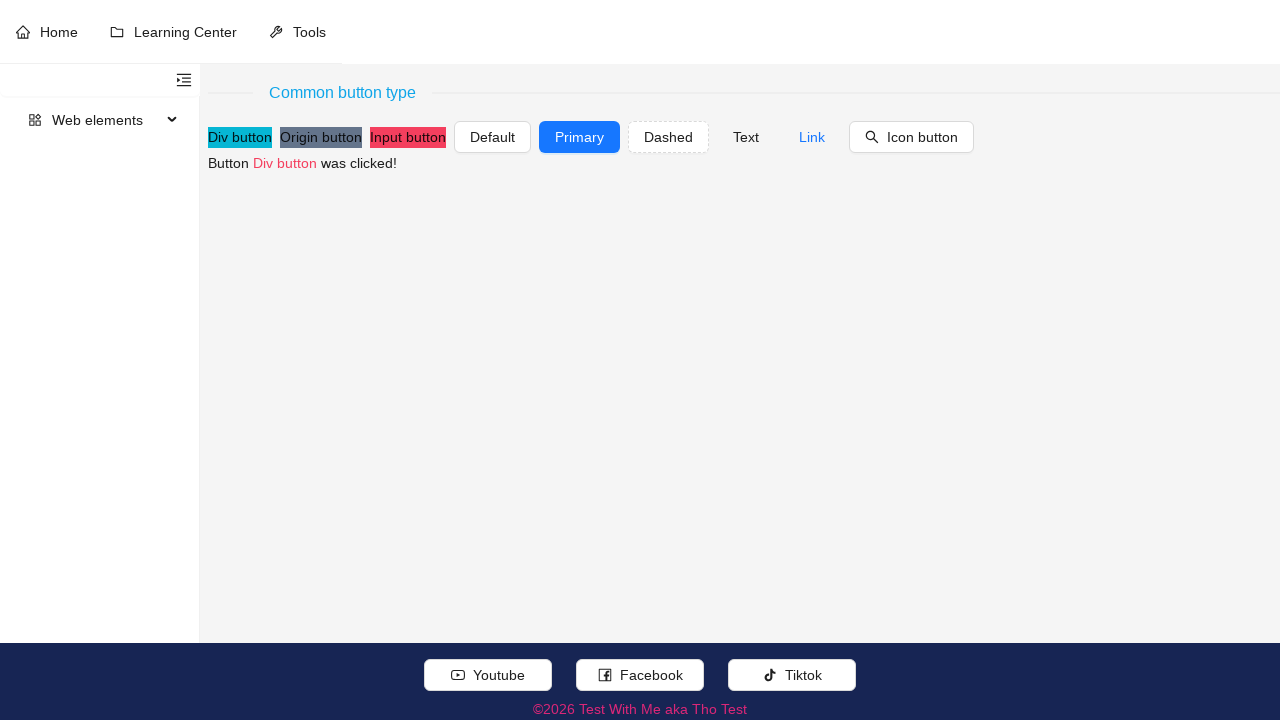

Verified confirmation message text: 'Button Div button was clicked!'
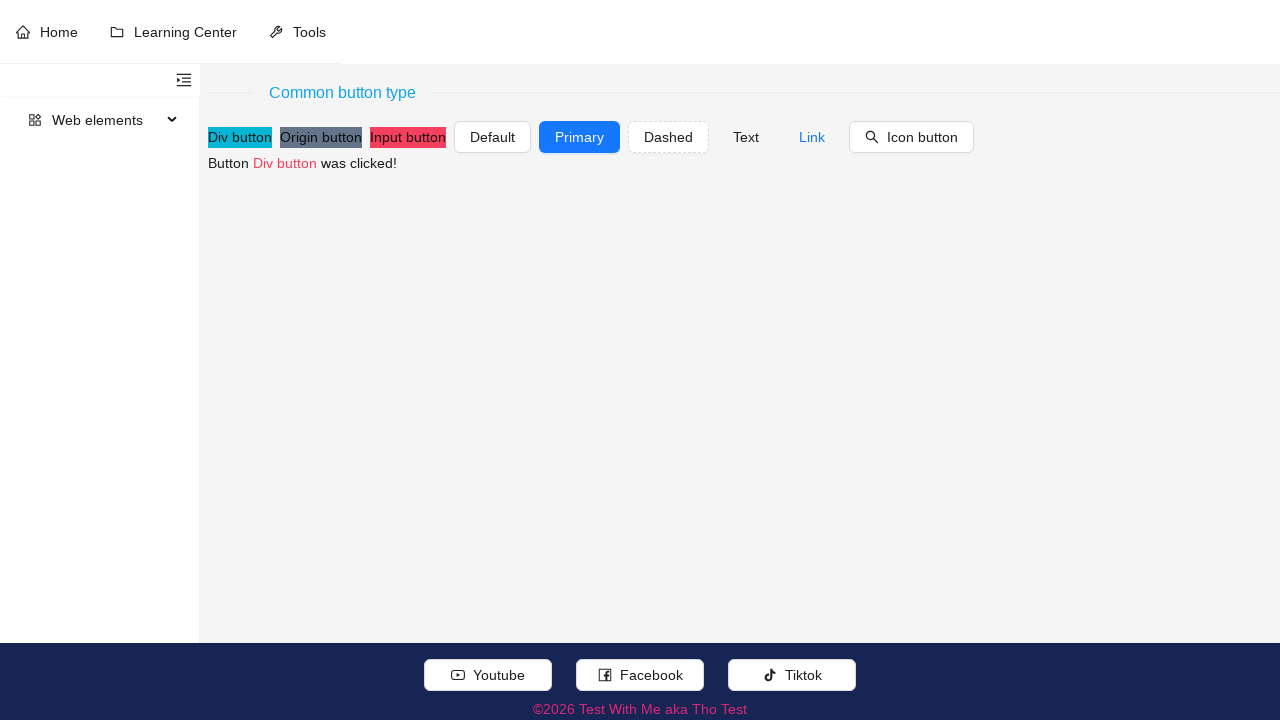

Clicked button: Origin button at (321, 137) on //button[normalize-space(.//text())='Origin button'] | //*[@role='button' and no
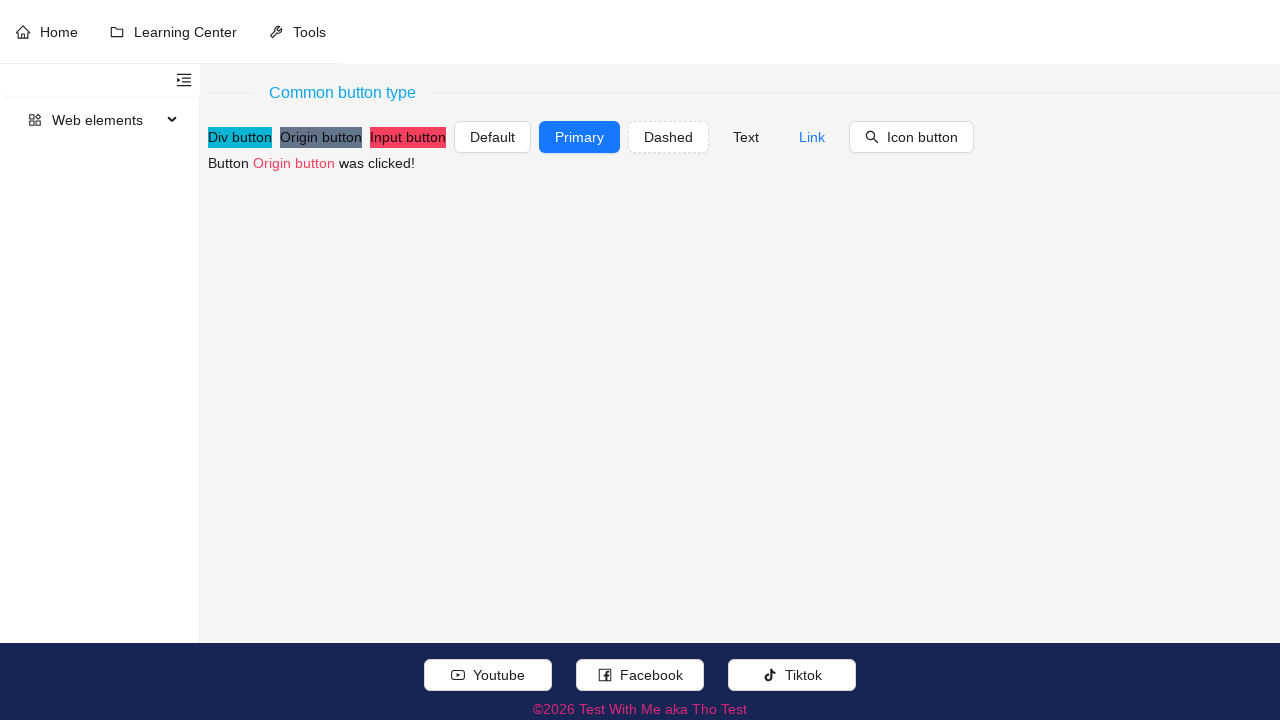

Confirmation message appeared for Origin button
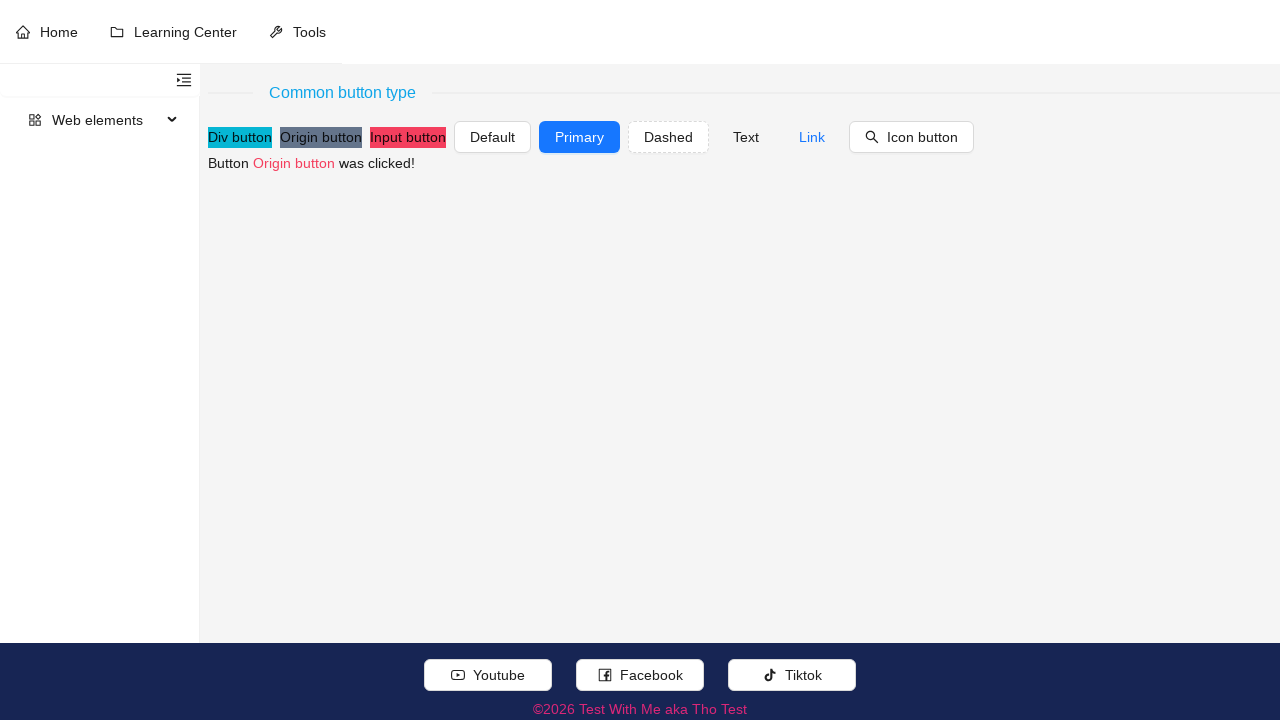

Verified confirmation message text: 'Button Origin button was clicked!'
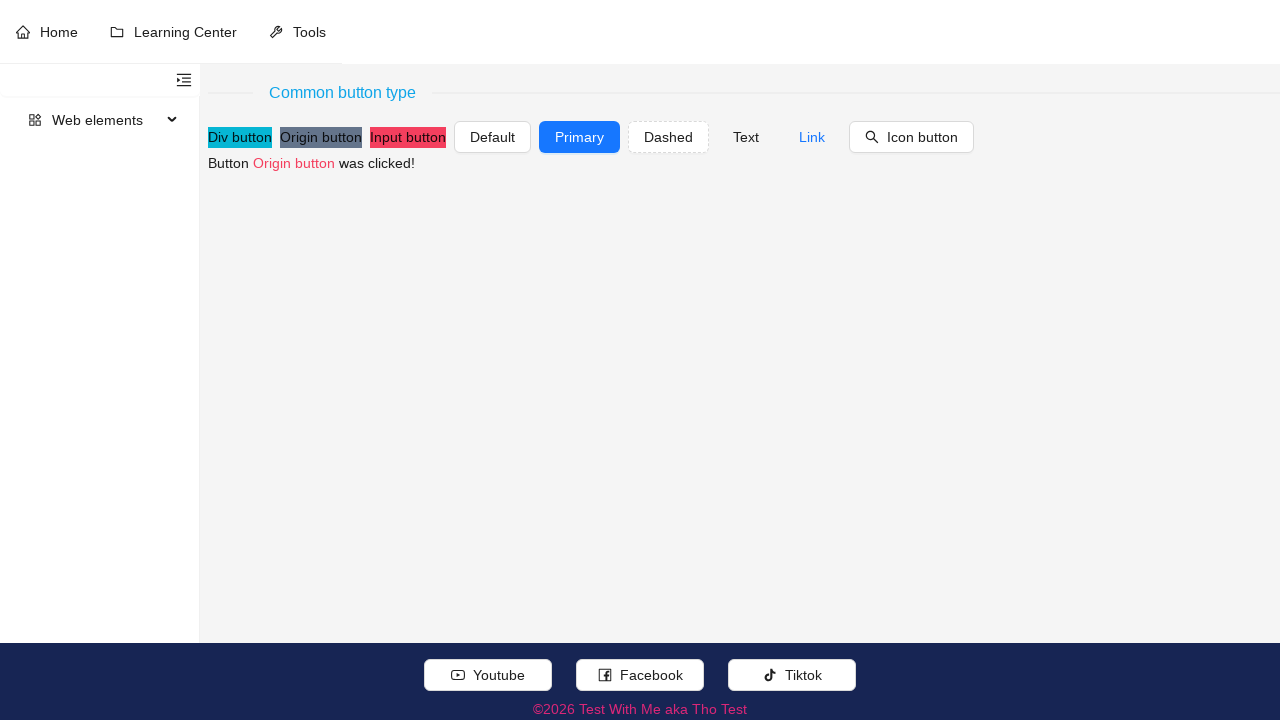

Clicked button: Input button at (408, 137) on //button[normalize-space(.//text())='Input button'] | //*[@role='button' and nor
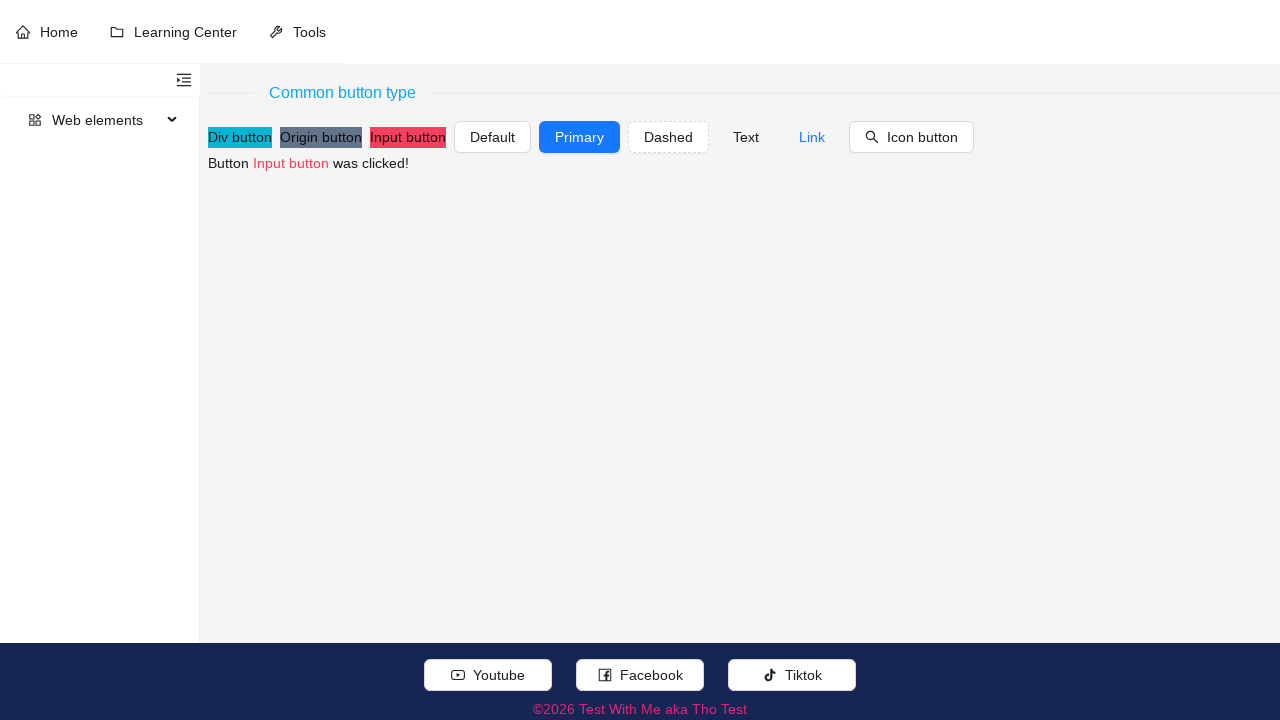

Confirmation message appeared for Input button
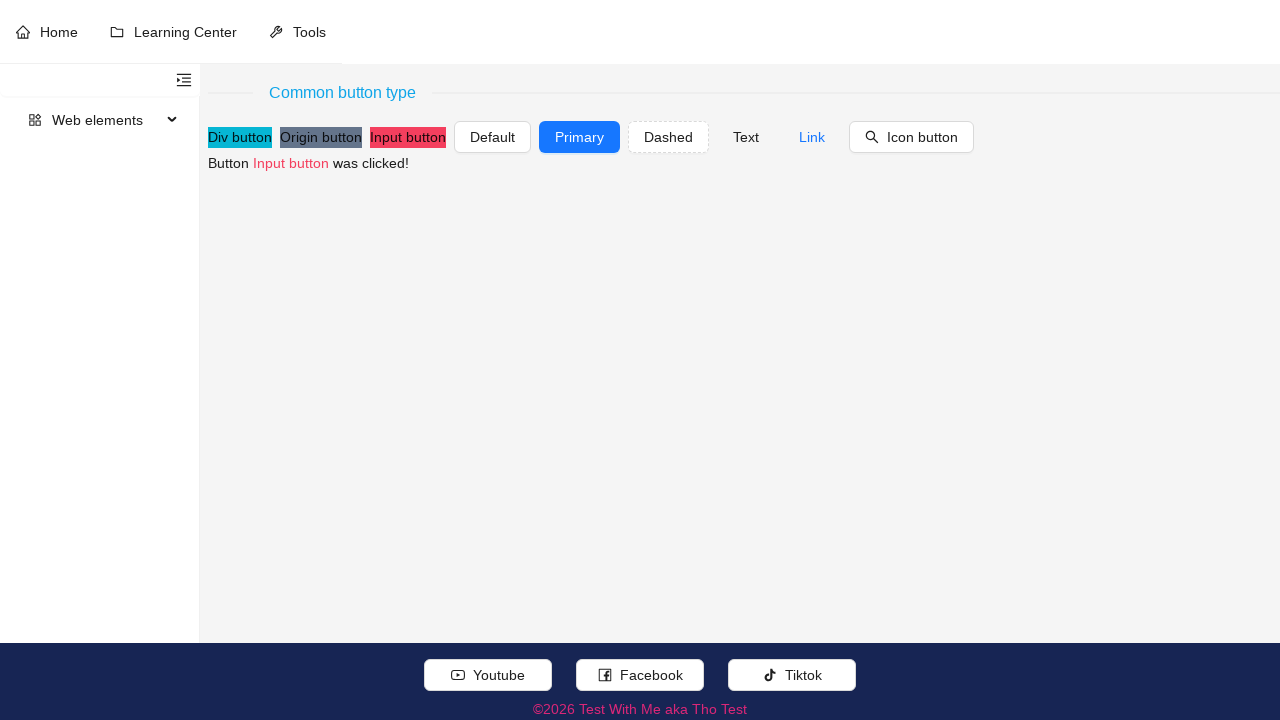

Verified confirmation message text: 'Button Input button was clicked!'
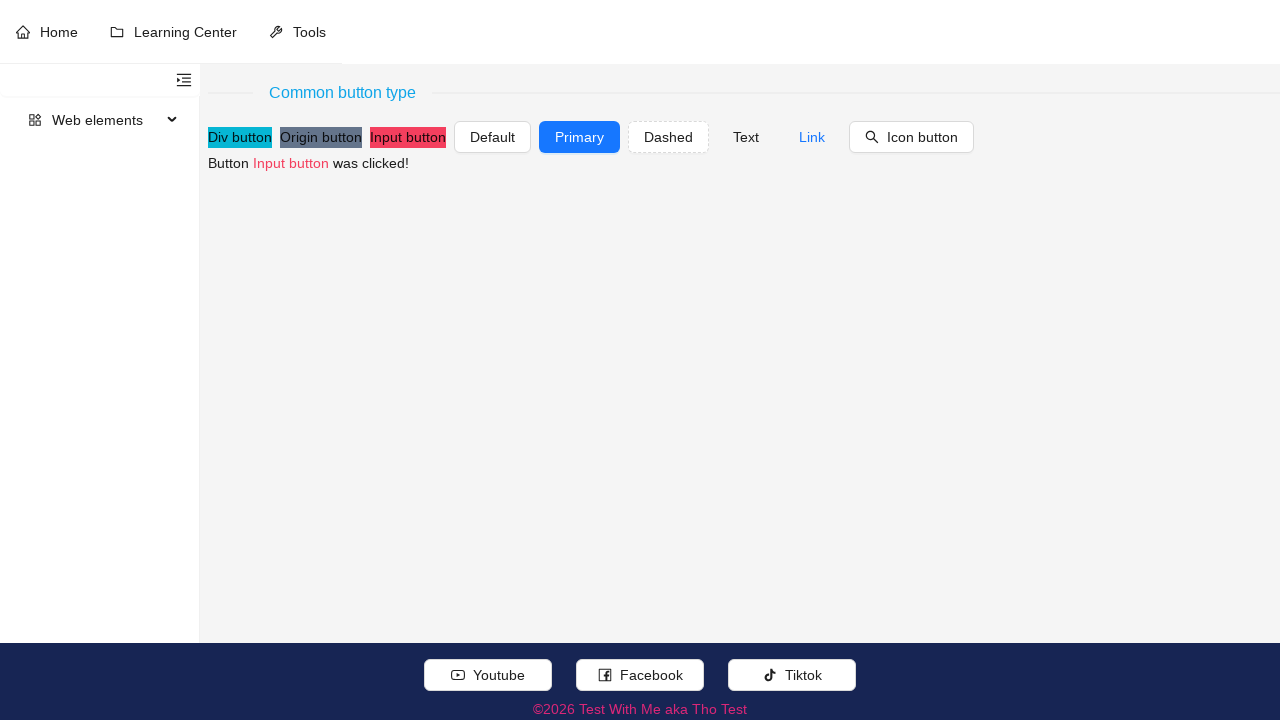

Clicked button: Default at (492, 137) on //button[normalize-space(.//text())='Default'] | //*[@role='button' and normaliz
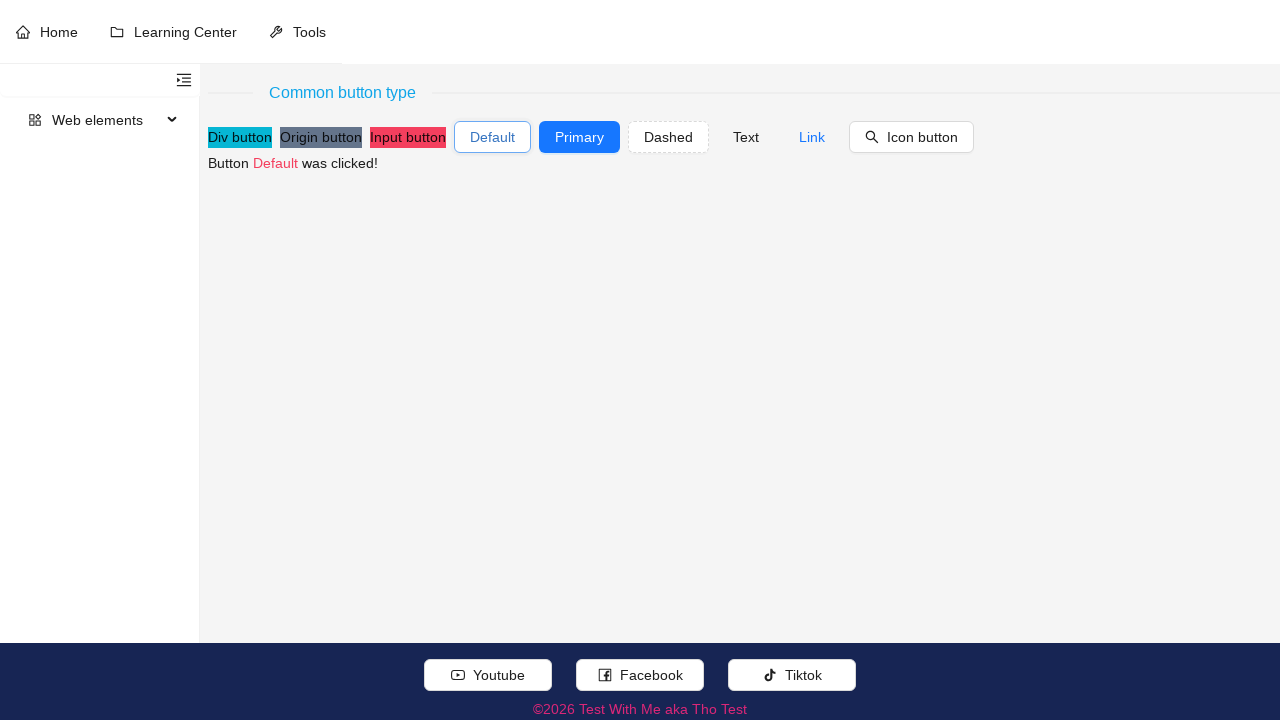

Confirmation message appeared for Default
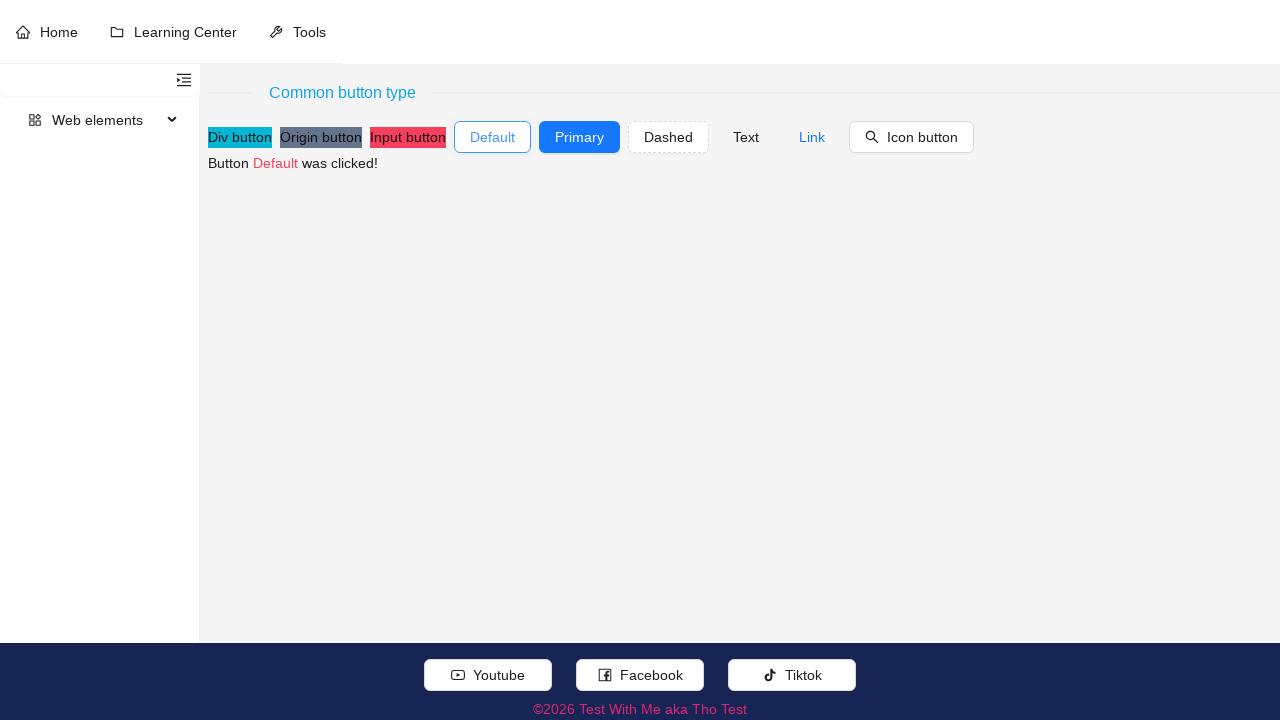

Verified confirmation message text: 'Button Default was clicked!'
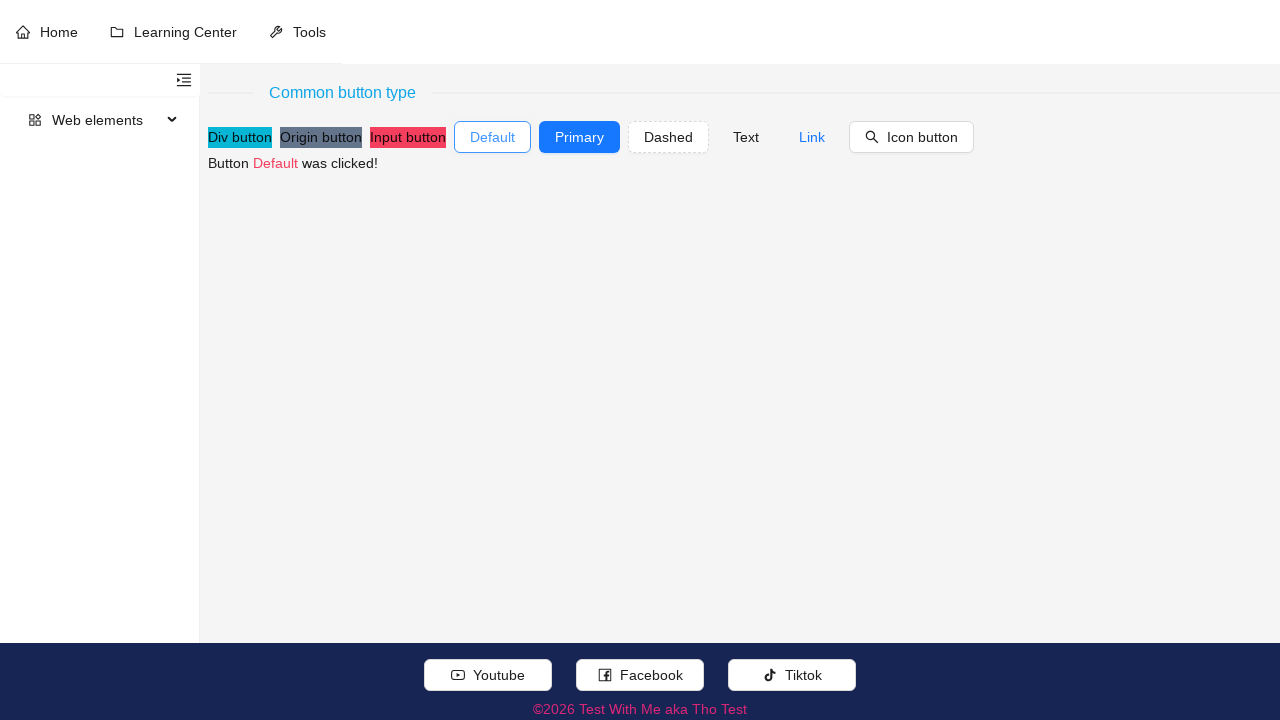

Clicked button: Primary at (580, 137) on //button[normalize-space(.//text())='Primary'] | //*[@role='button' and normaliz
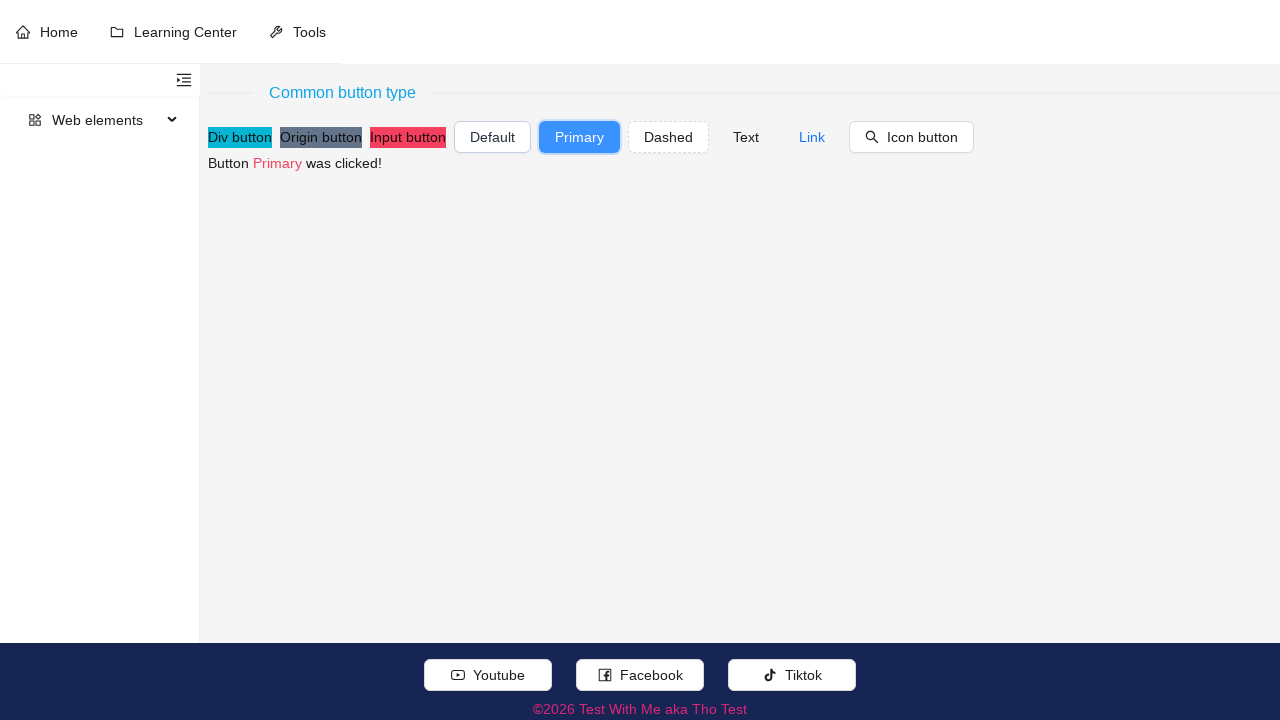

Confirmation message appeared for Primary
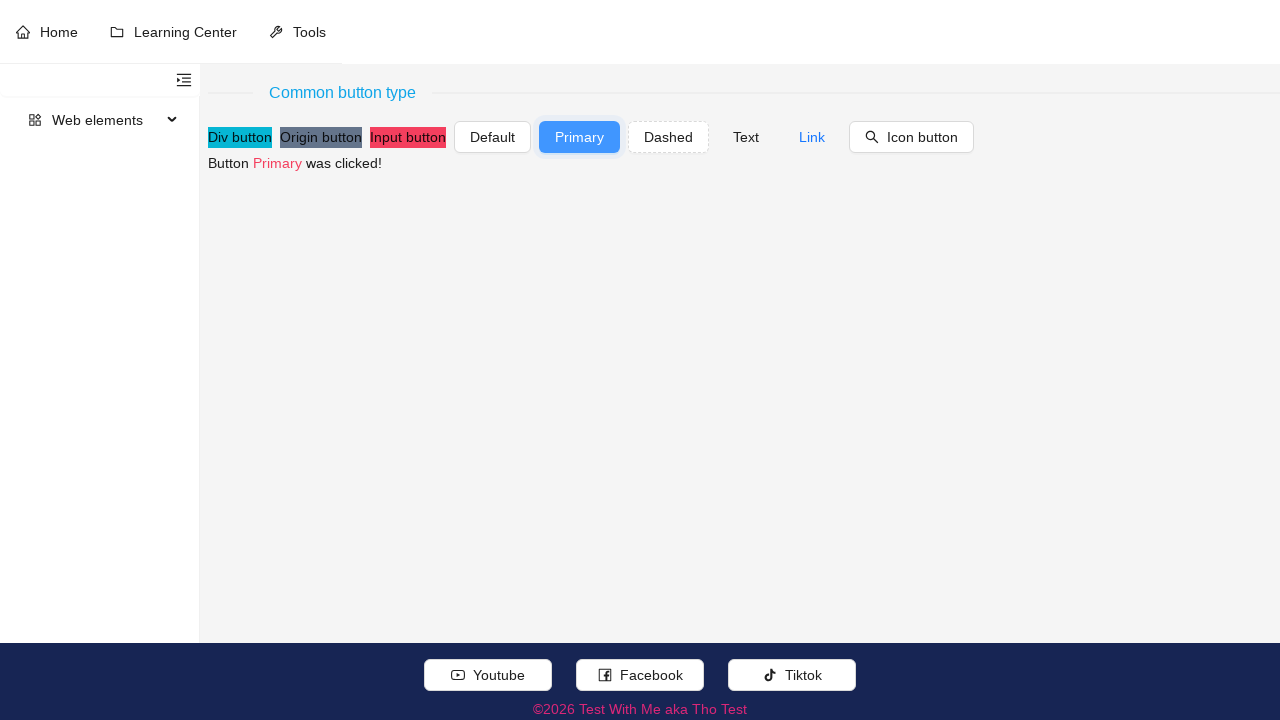

Verified confirmation message text: 'Button Primary was clicked!'
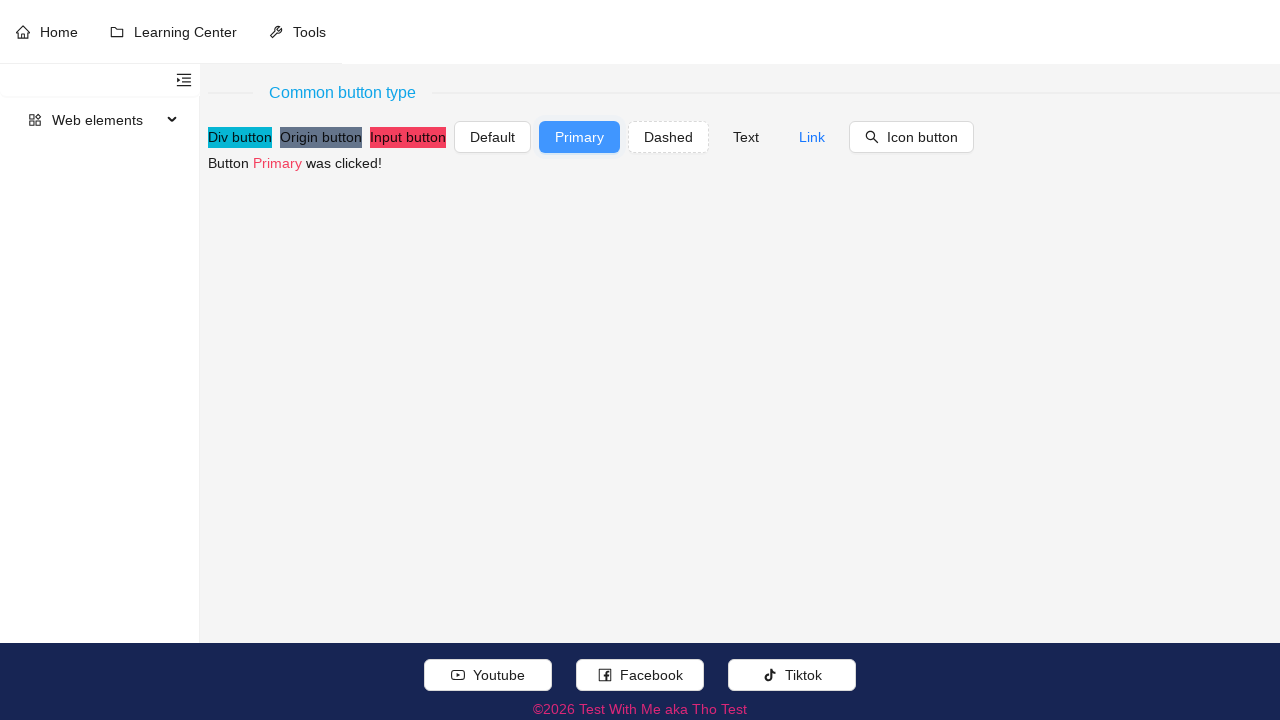

Clicked button: Dashed at (668, 137) on //button[normalize-space(.//text())='Dashed'] | //*[@role='button' and normalize
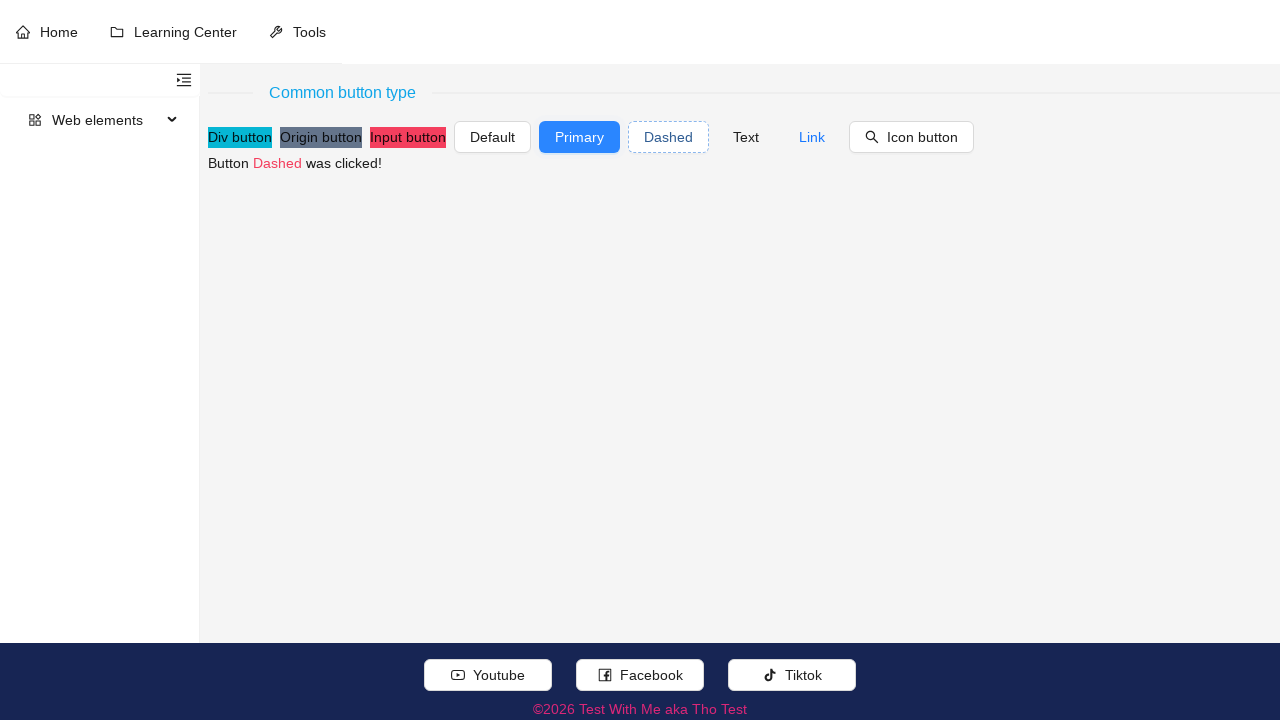

Confirmation message appeared for Dashed
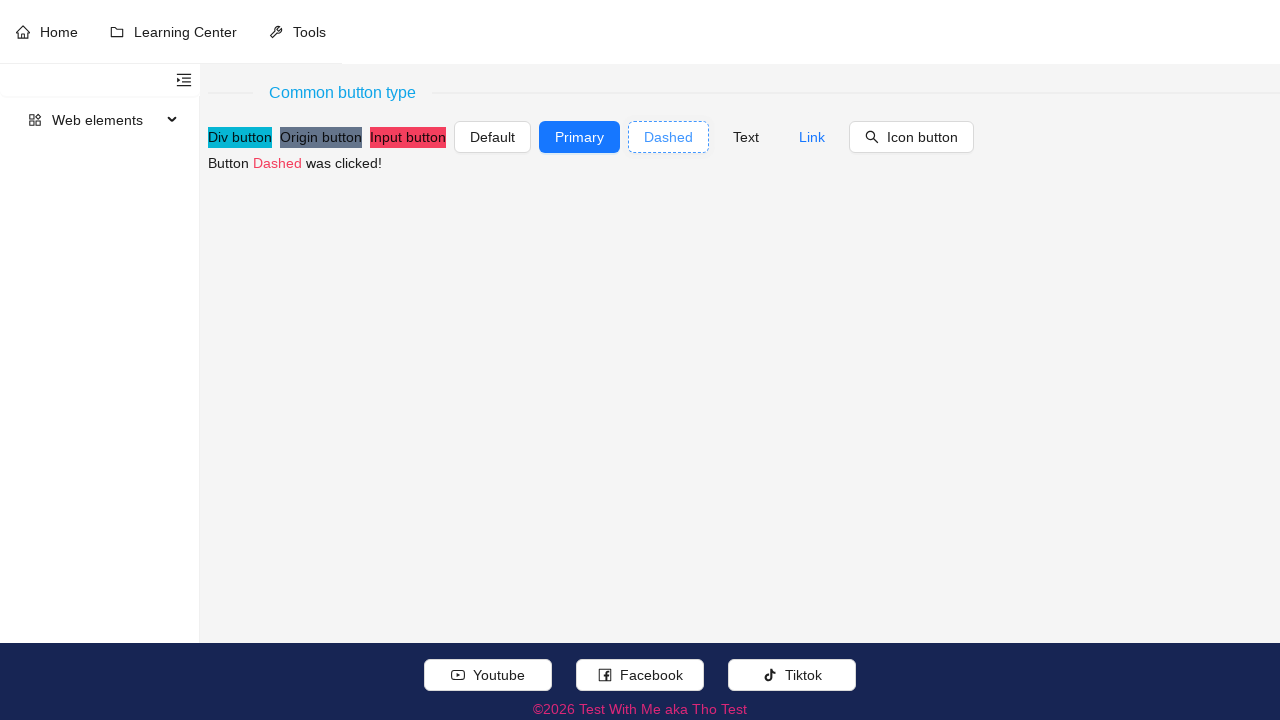

Verified confirmation message text: 'Button Dashed was clicked!'
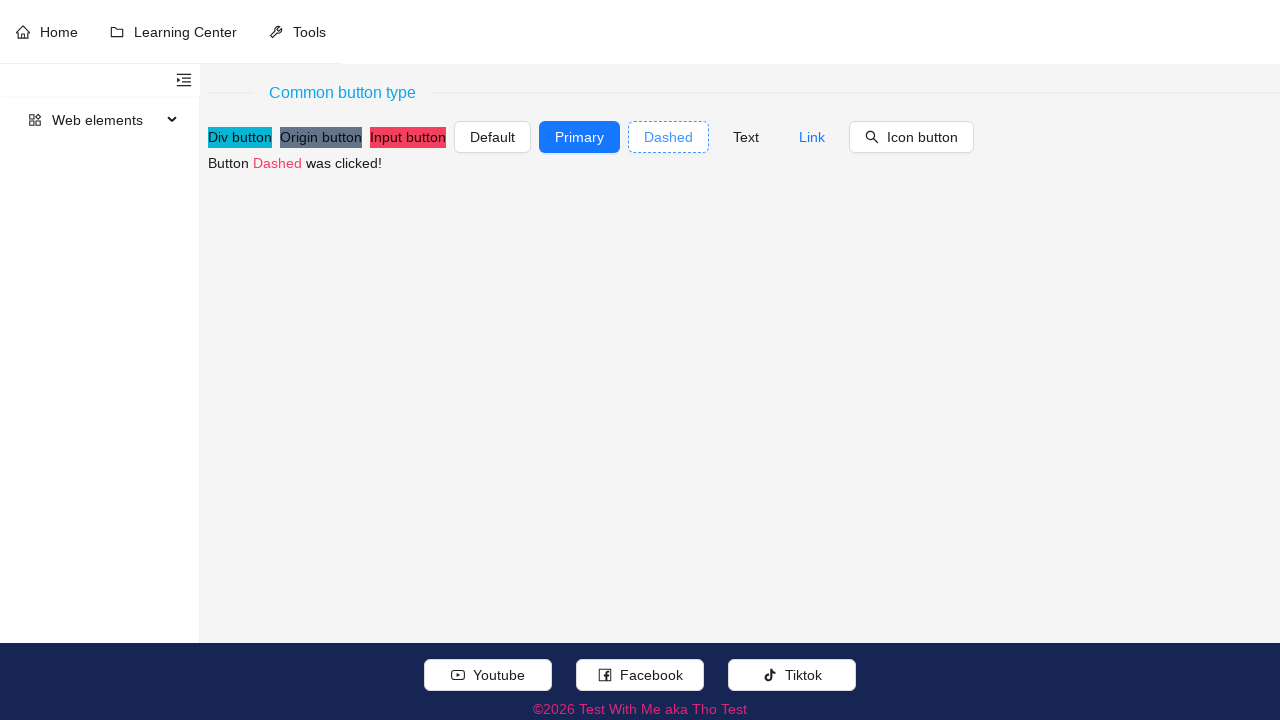

Clicked button: Text at (746, 137) on //button[normalize-space(.//text())='Text'] | //*[@role='button' and normalize-s
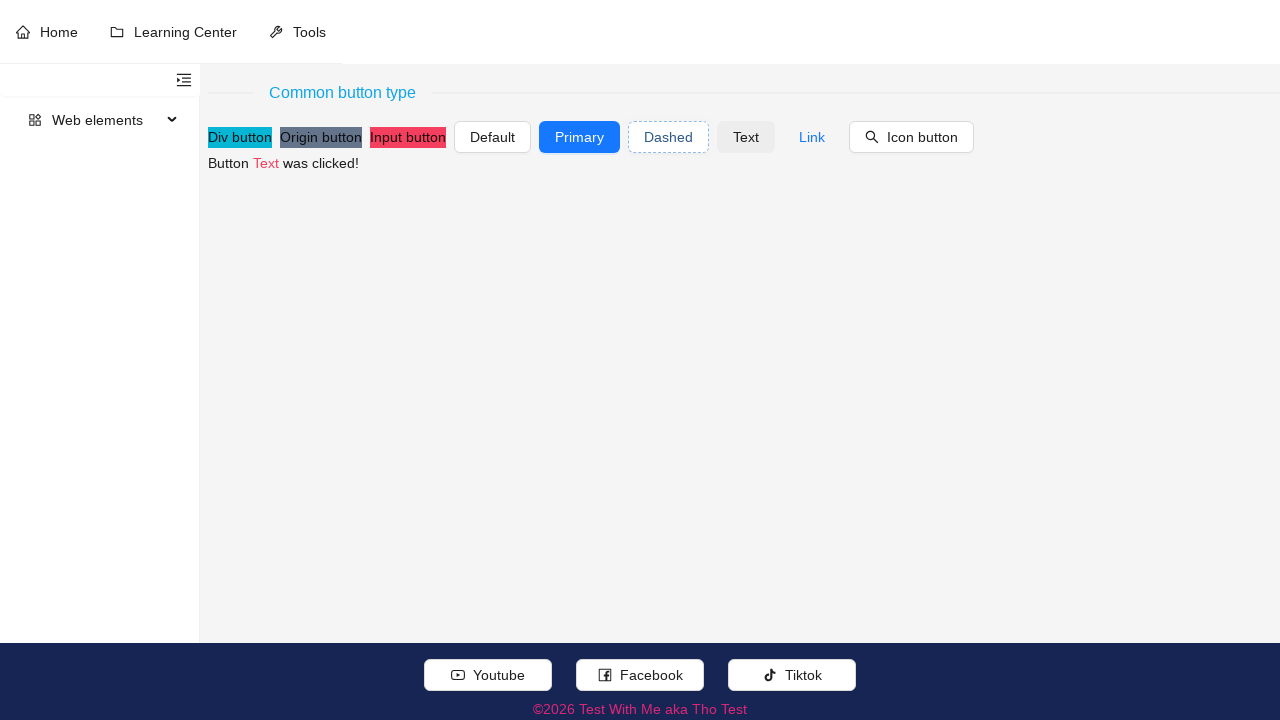

Confirmation message appeared for Text
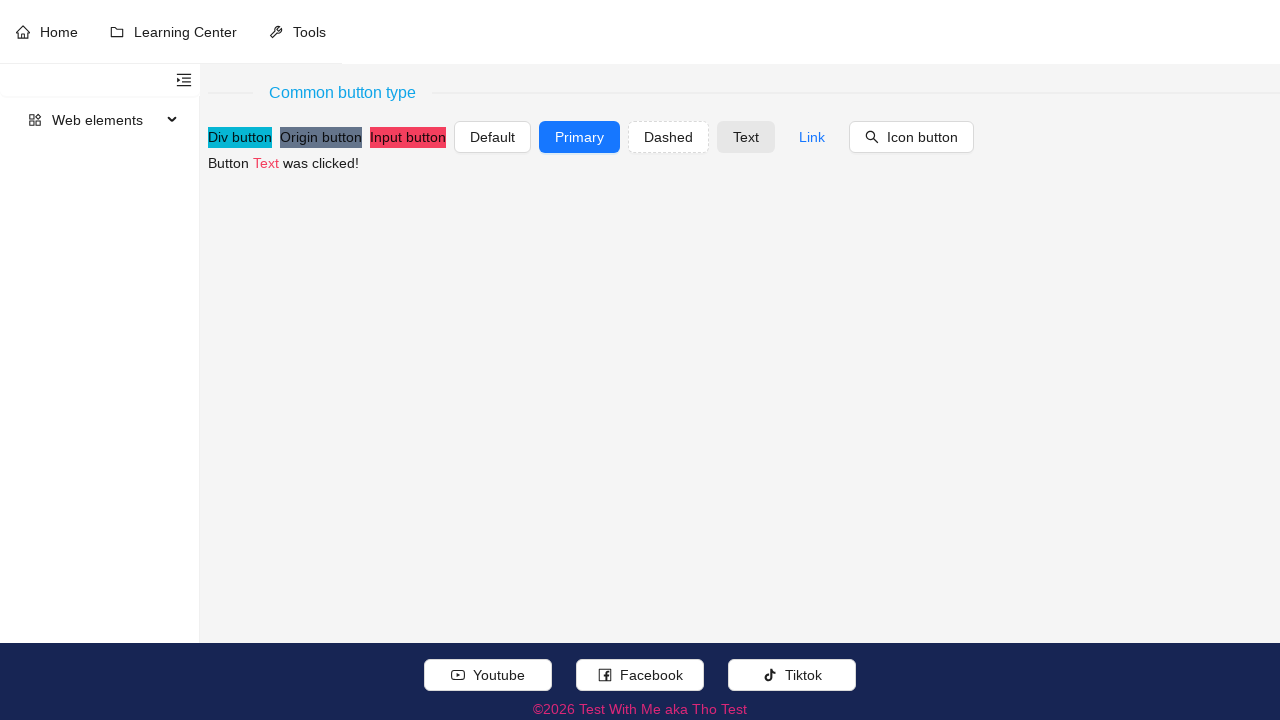

Verified confirmation message text: 'Button Text was clicked!'
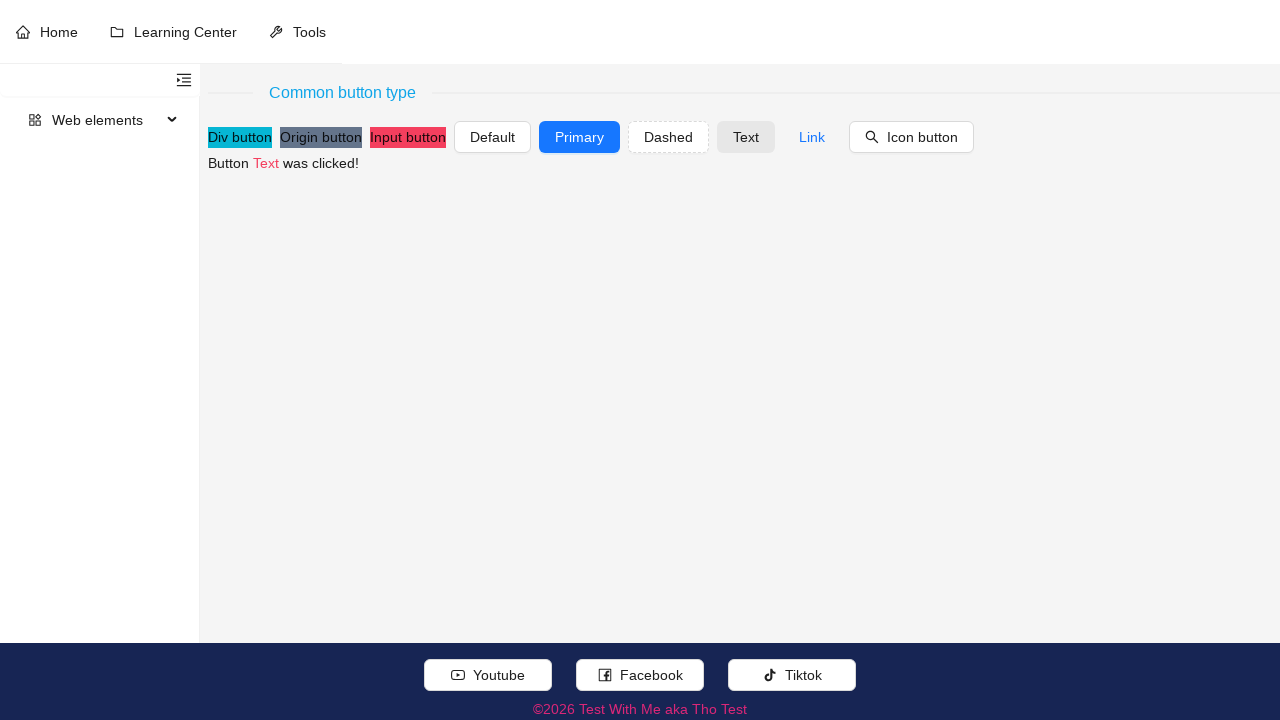

Clicked button: Link at (812, 137) on //button[normalize-space(.//text())='Link'] | //*[@role='button' and normalize-s
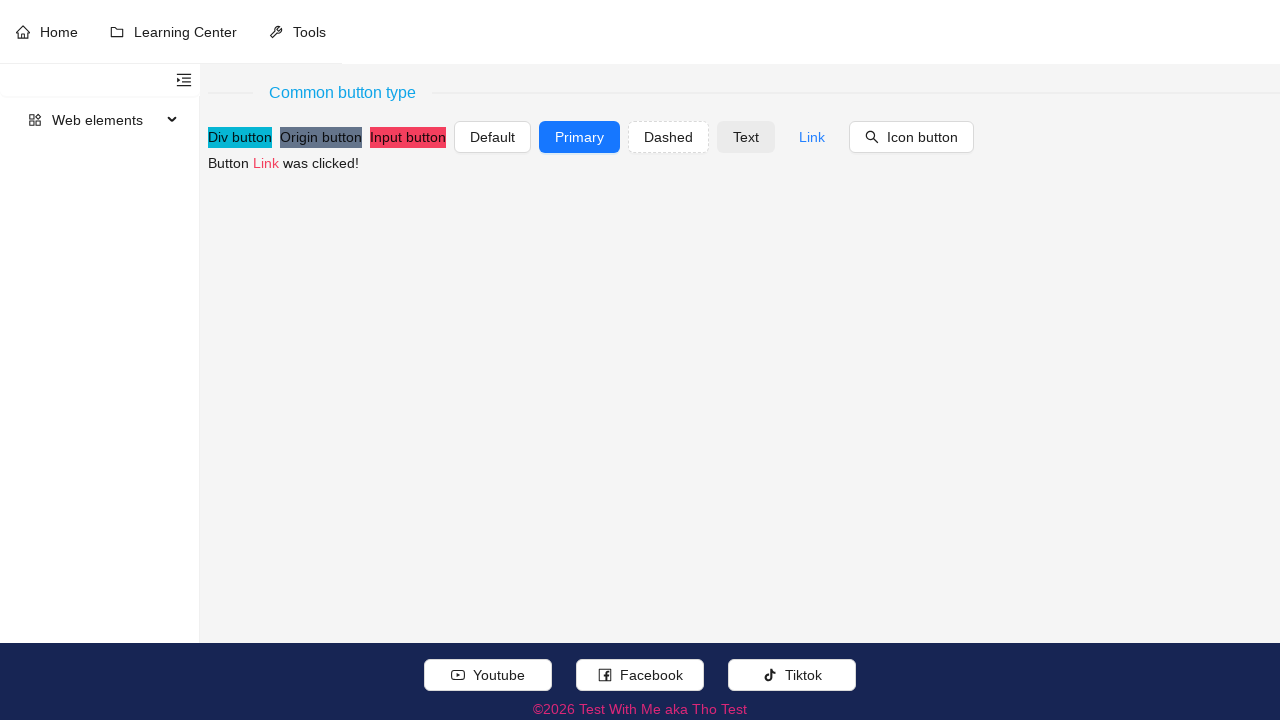

Confirmation message appeared for Link
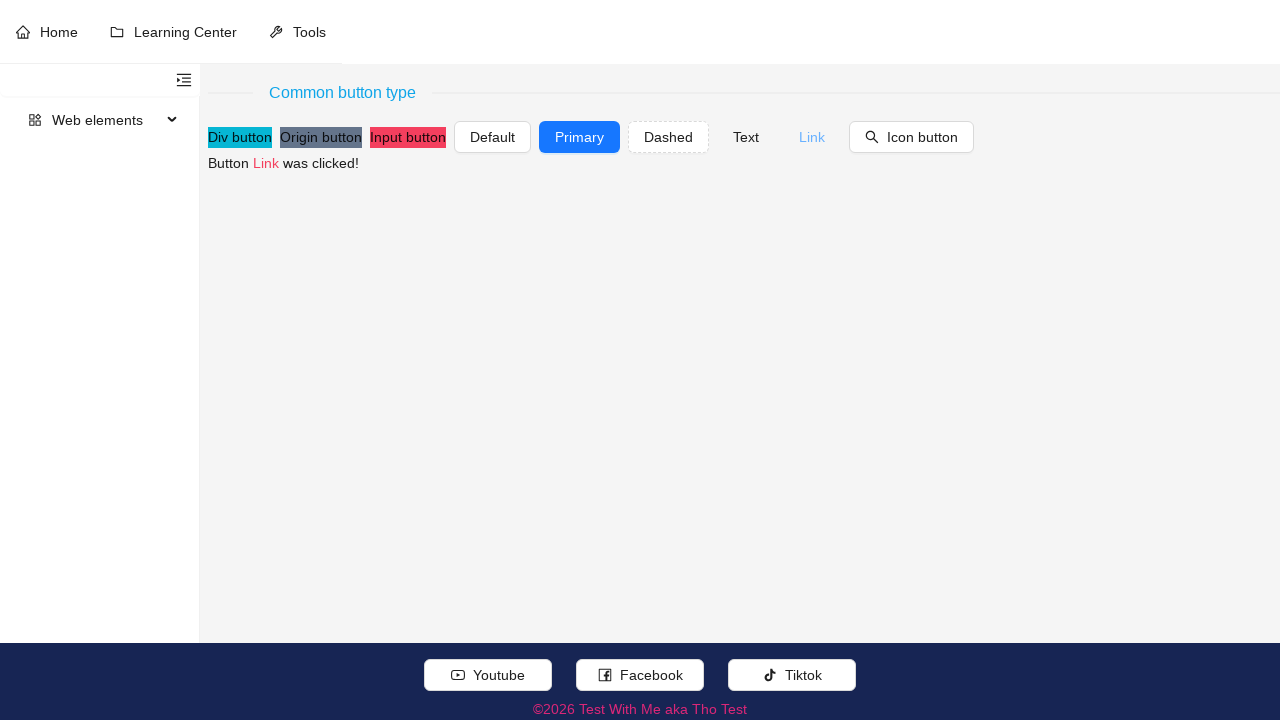

Verified confirmation message text: 'Button Link was clicked!'
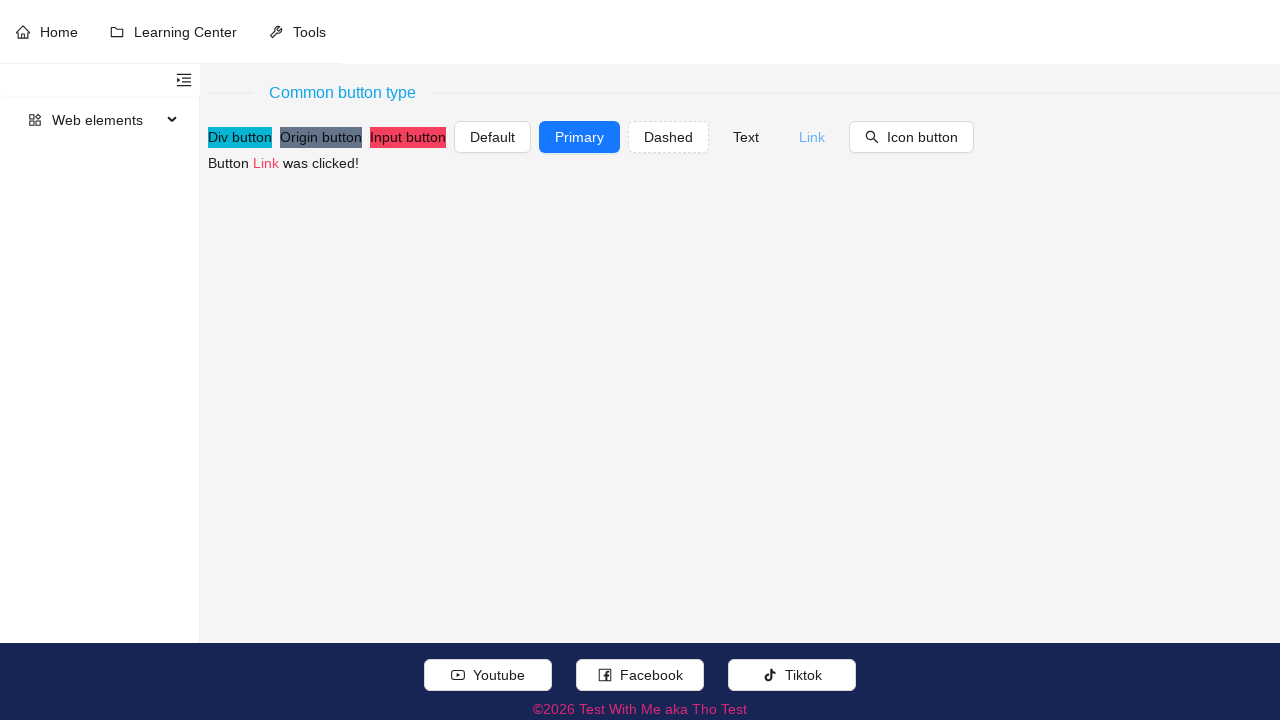

Clicked button: Icon button at (912, 137) on //button[normalize-space(.//text())='Icon button'] | //*[@role='button' and norm
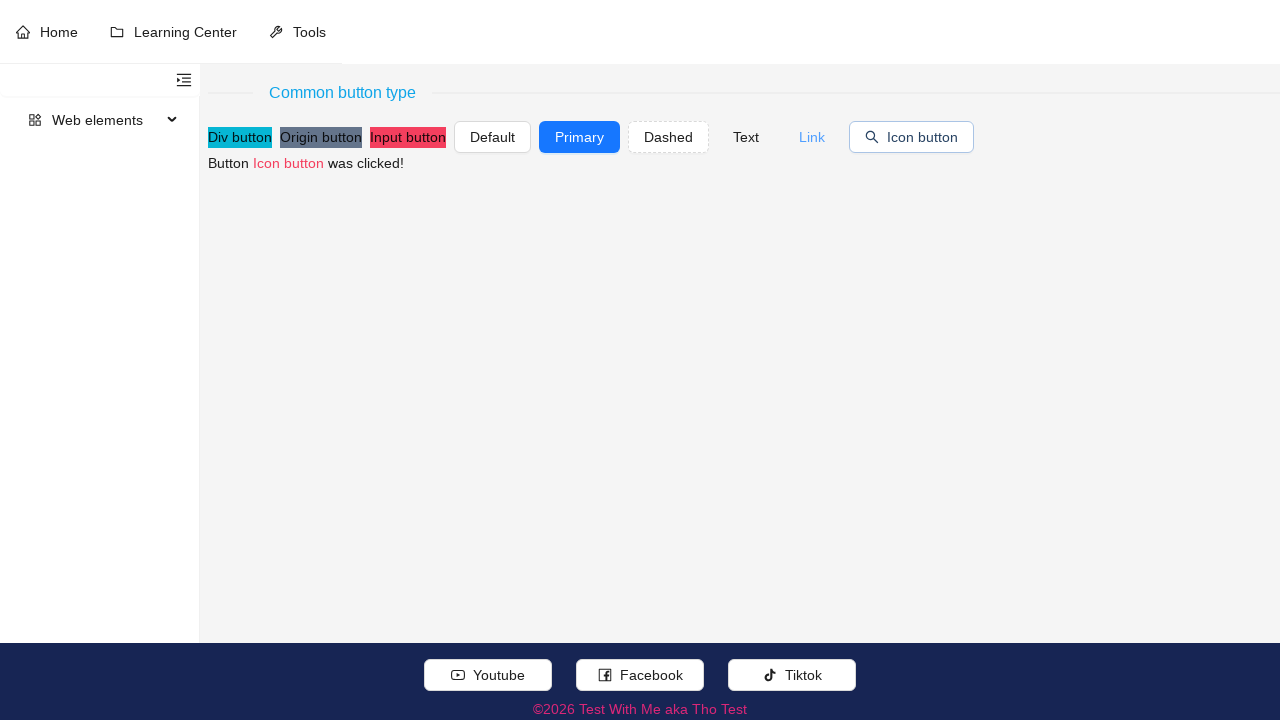

Confirmation message appeared for Icon button
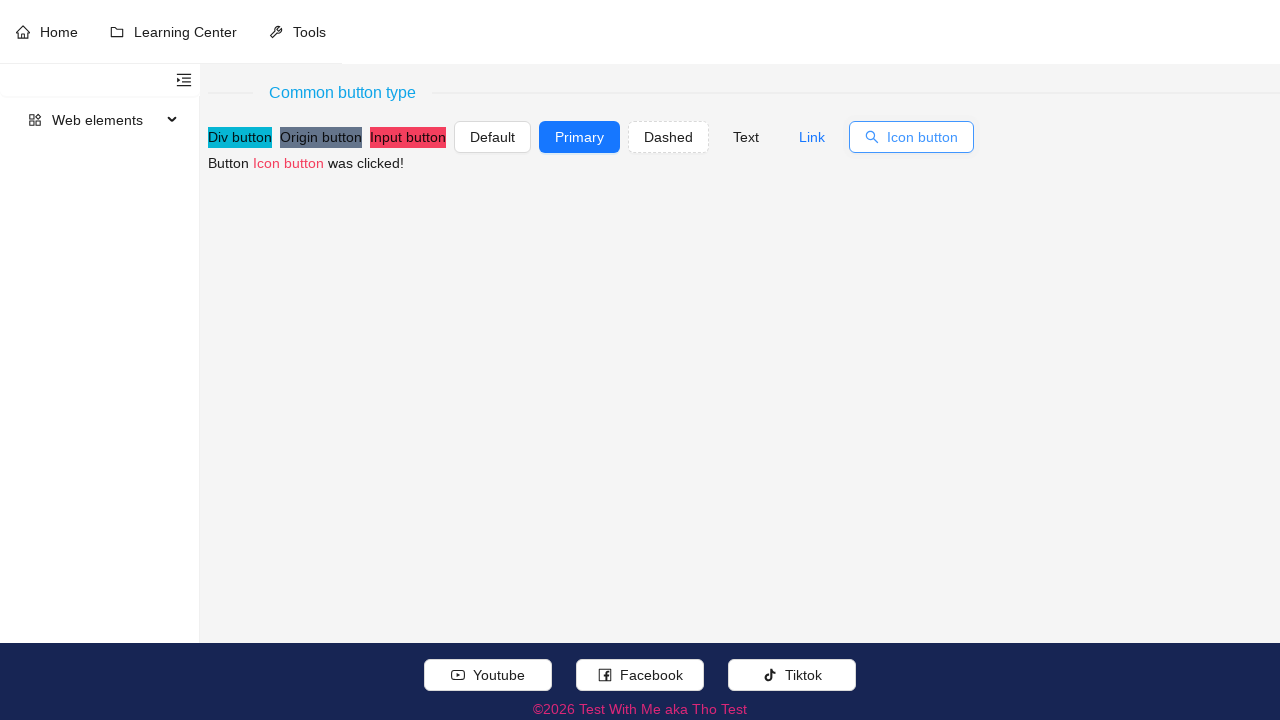

Verified confirmation message text: 'Button Icon button was clicked!'
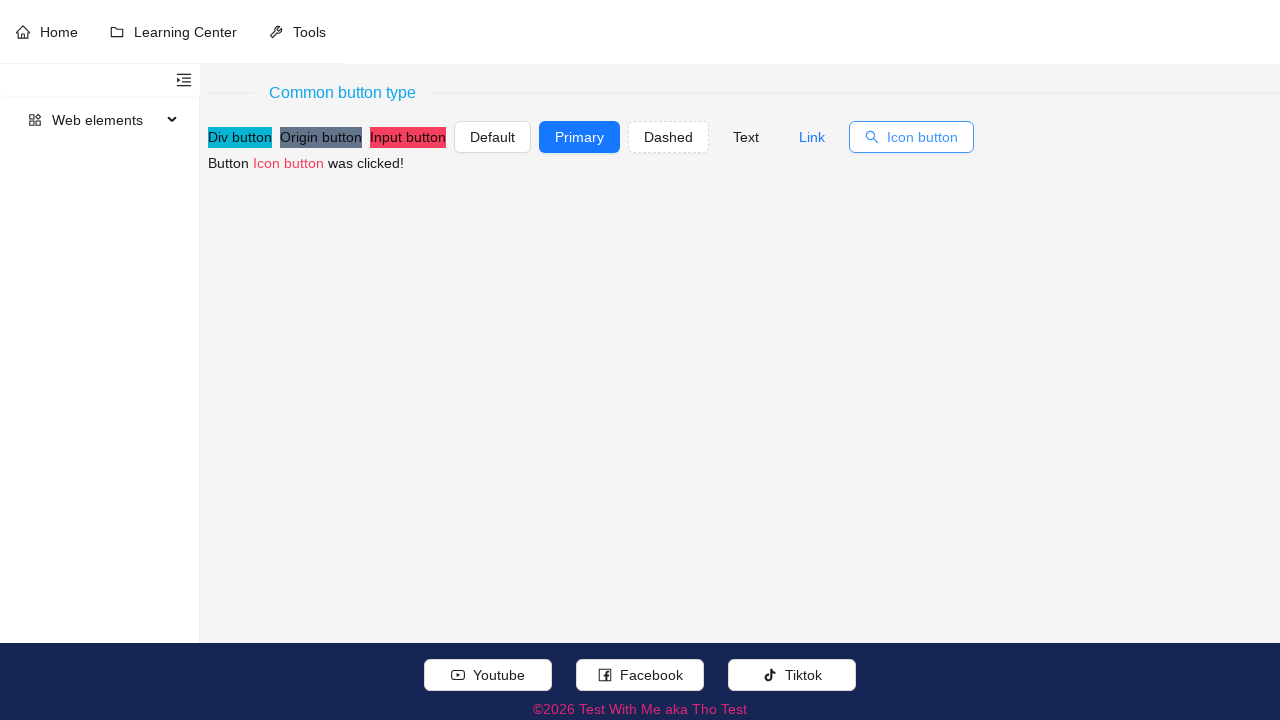

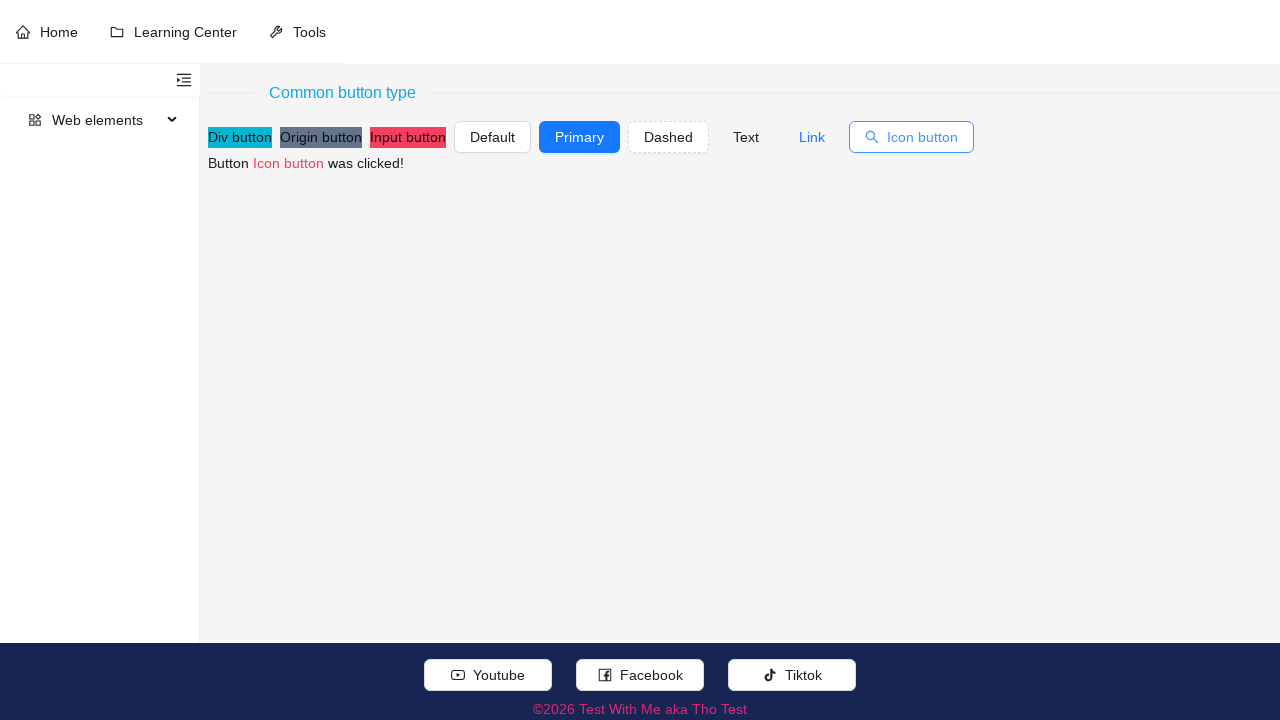